Tests e-commerce functionality by navigating to a grocery shopping practice site, finding a specific product (Cucumber), and adding it to the cart.

Starting URL: https://rahulshettyacademy.com/seleniumPractise/#/

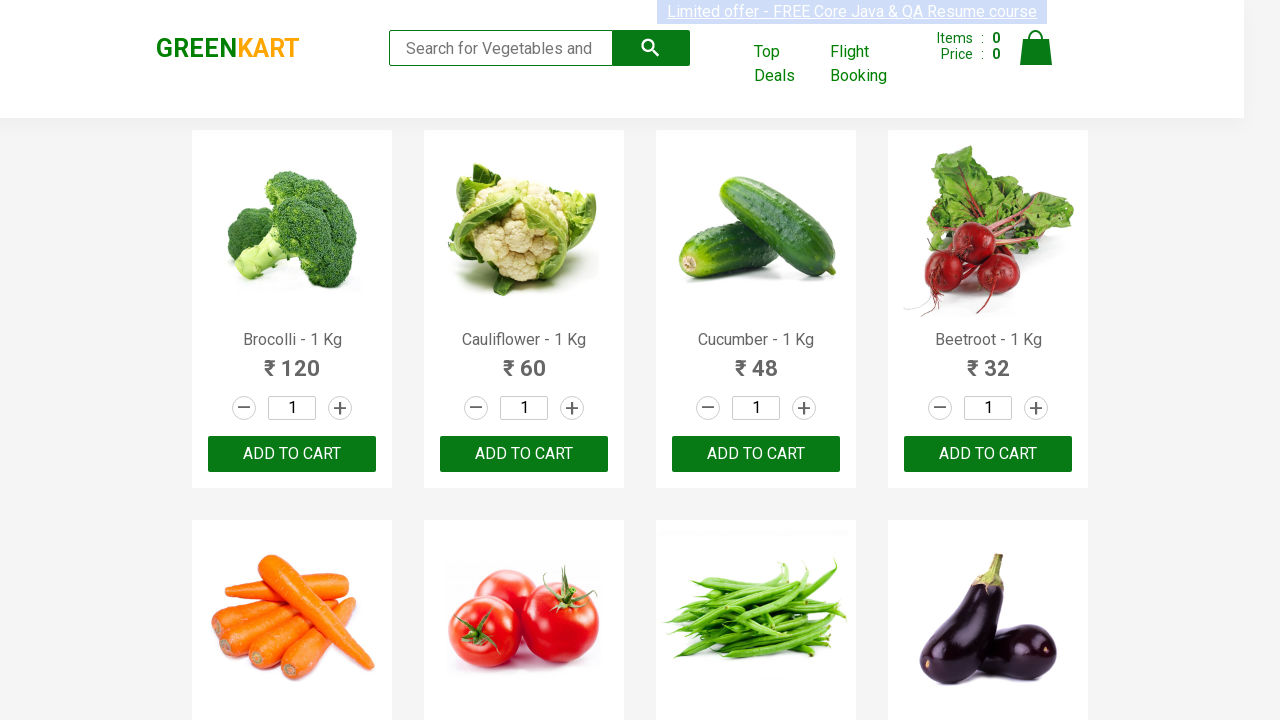

No security warning page encountered, proceeded directly on #details-button
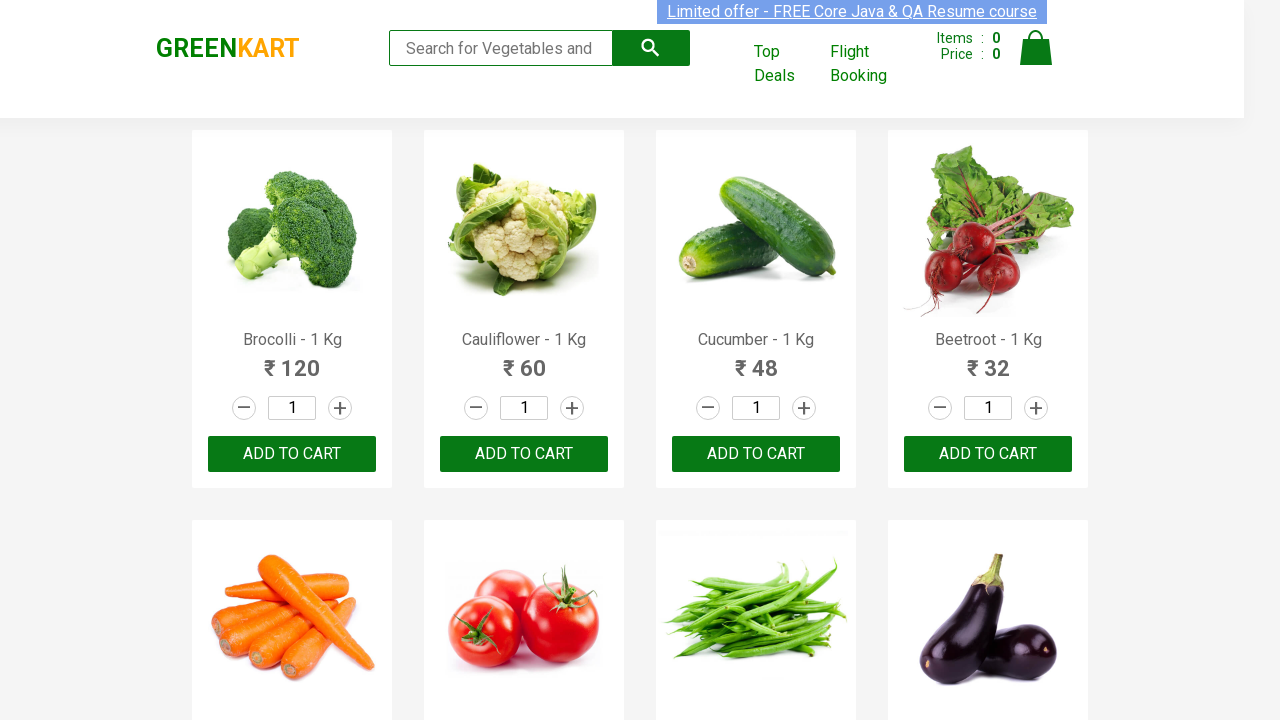

Products loaded on the page
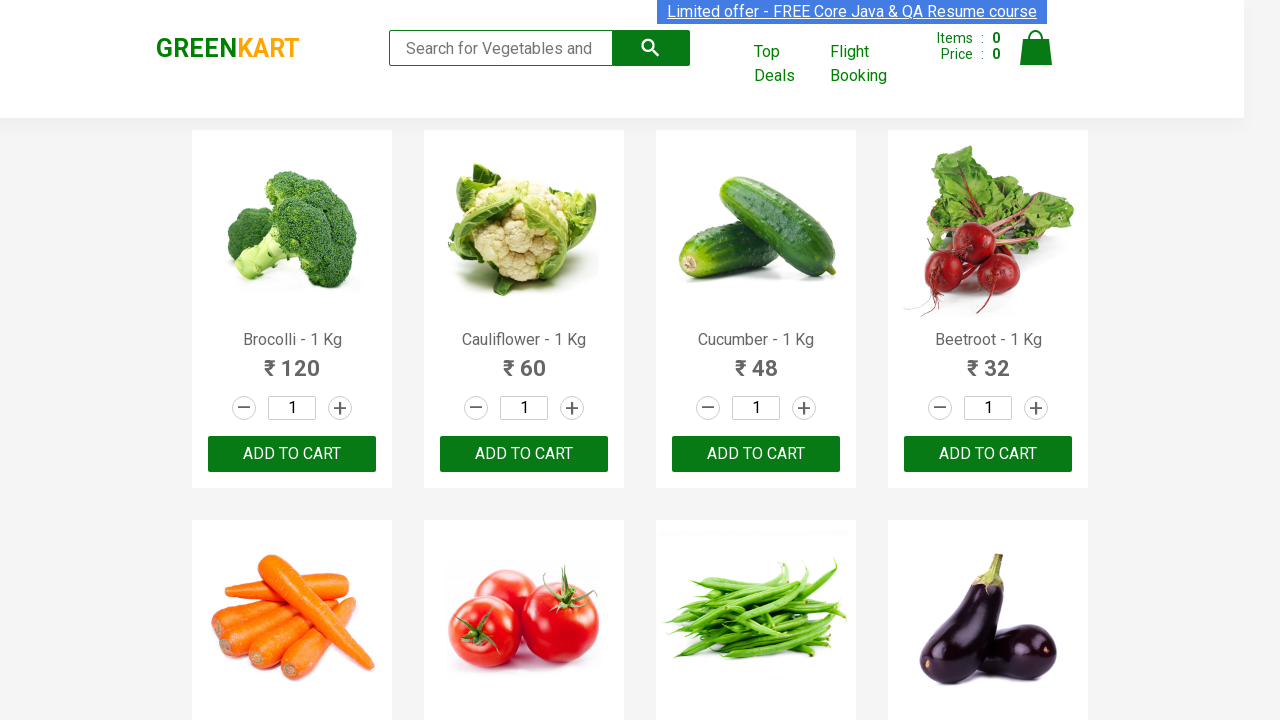

Retrieved all product elements (30 products found)
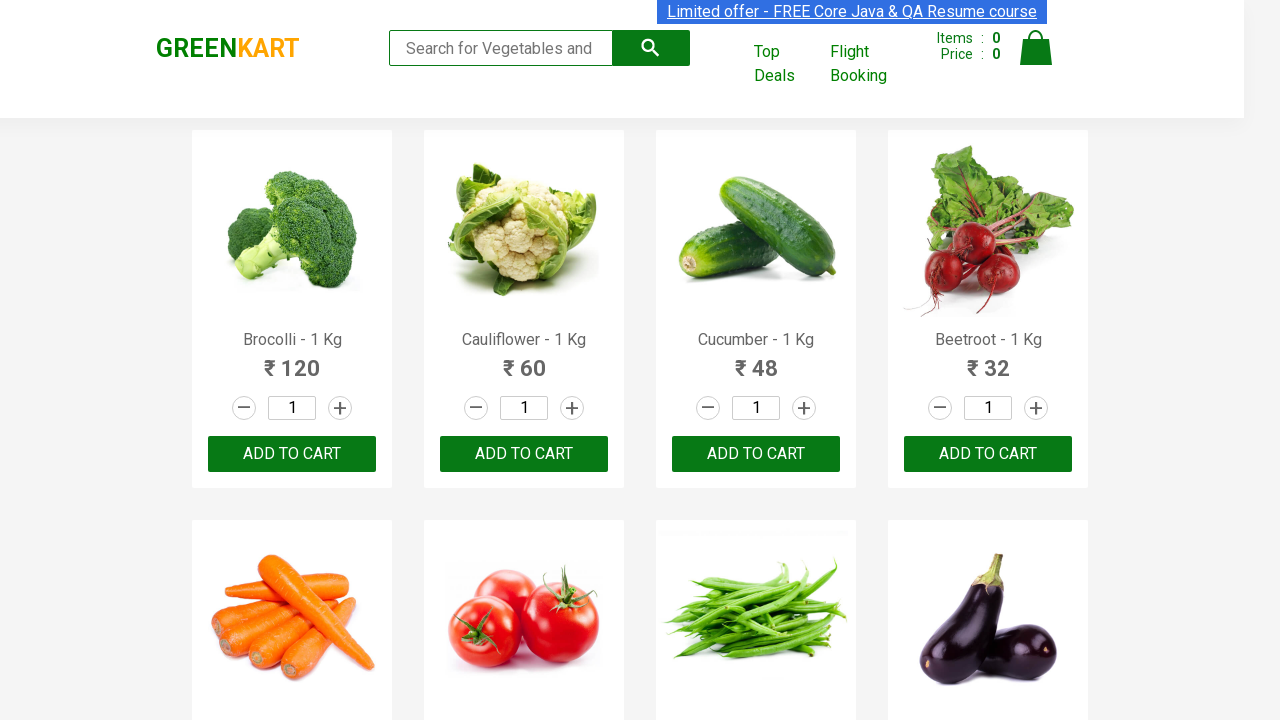

Found Cucumber product at index 2 and clicked ADD TO CART button at (756, 454) on xpath=//button[text()='ADD TO CART'] >> nth=2
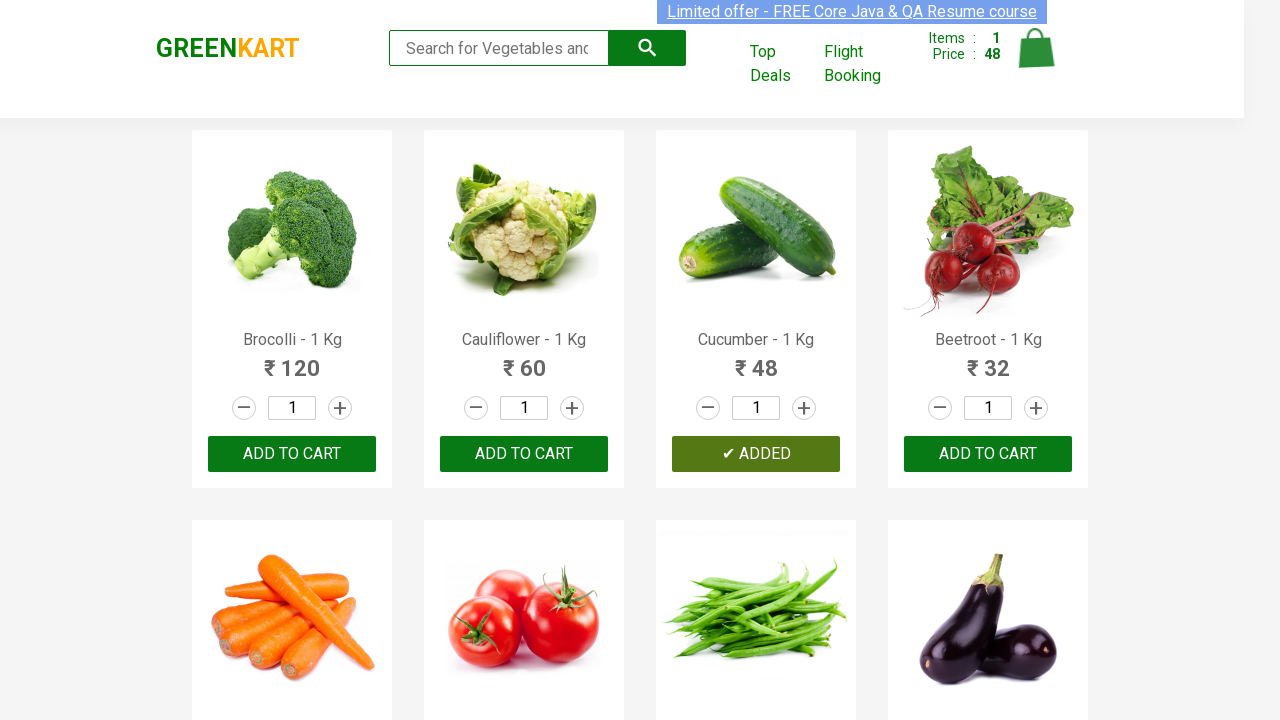

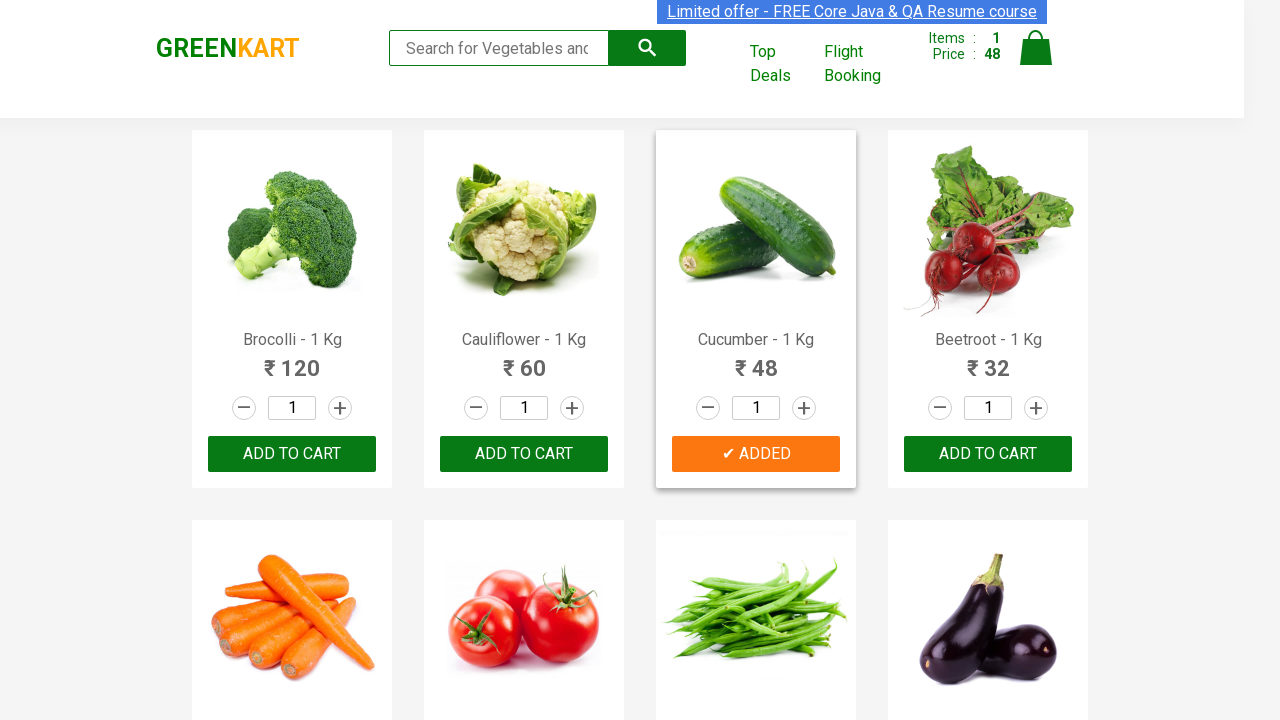